Tests hover menu interaction on SpiceJet website by hovering over "Add-ons" menu and clicking "You1st" submenu item

Starting URL: https://www.spicejet.com/

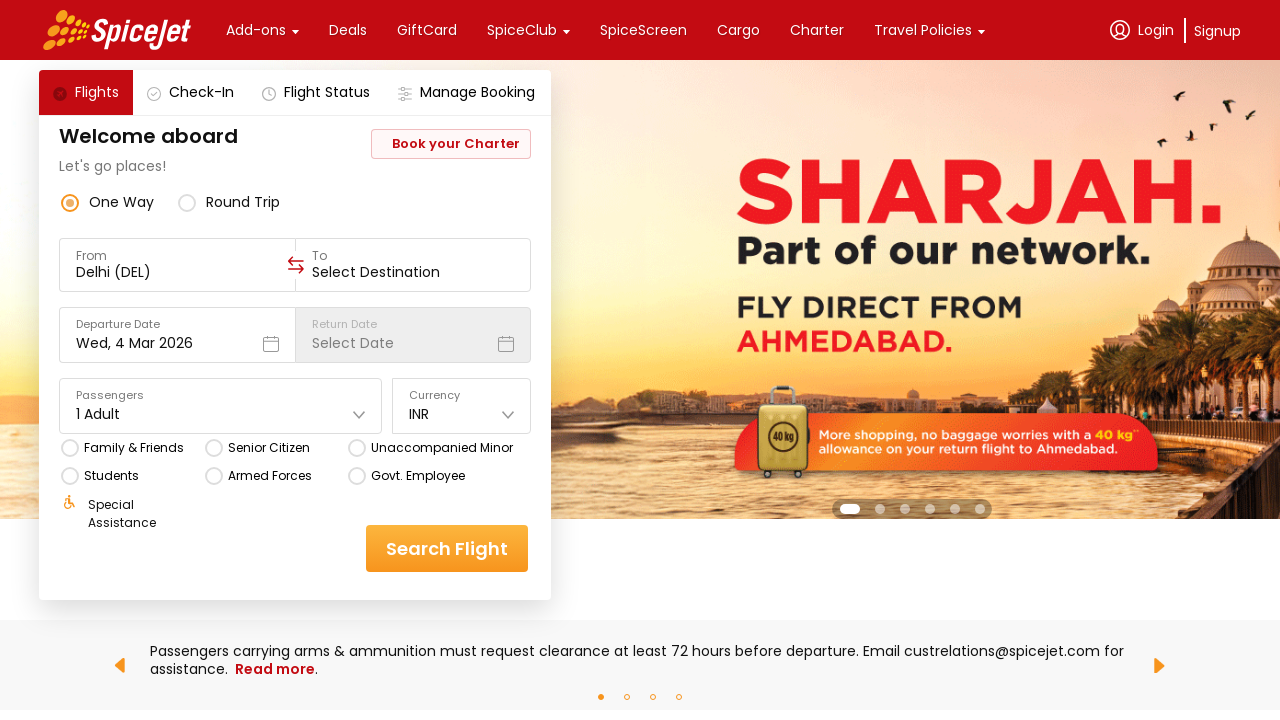

Waited 12 seconds for SpiceJet page to fully load
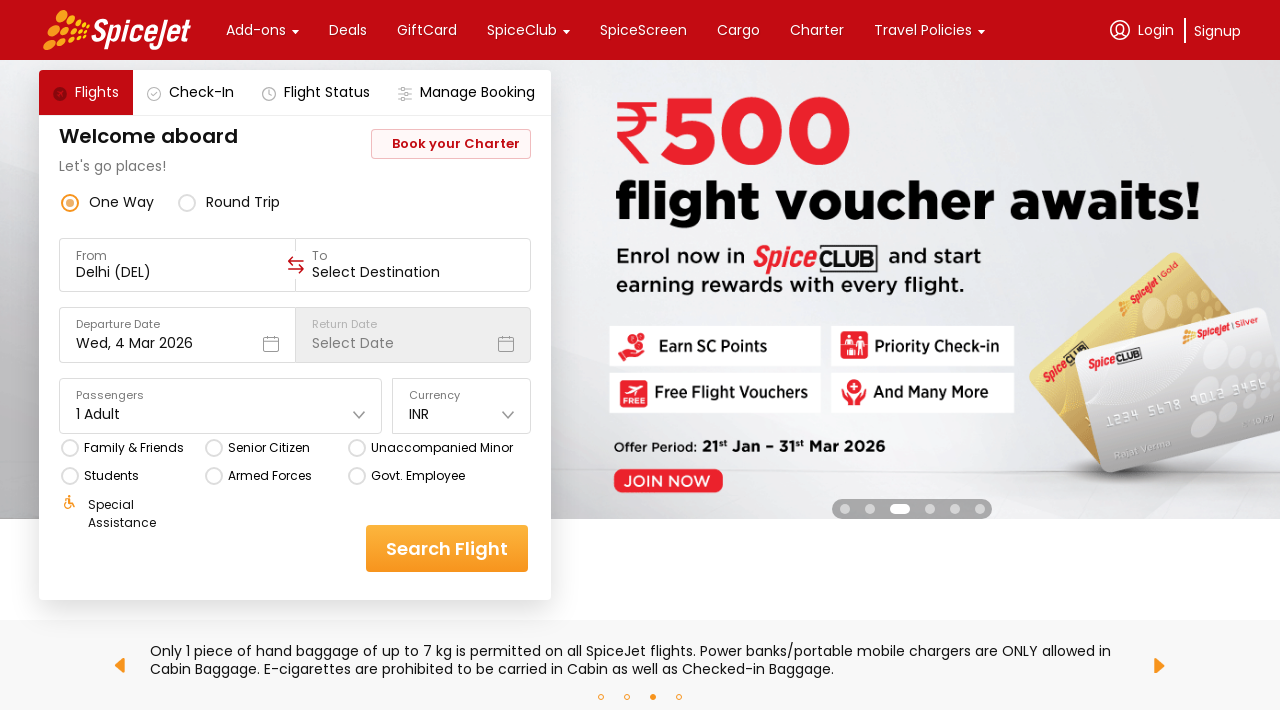

Hovered over 'Add-ons' menu to reveal submenu at (256, 30) on xpath=//div[text()='Add-ons']
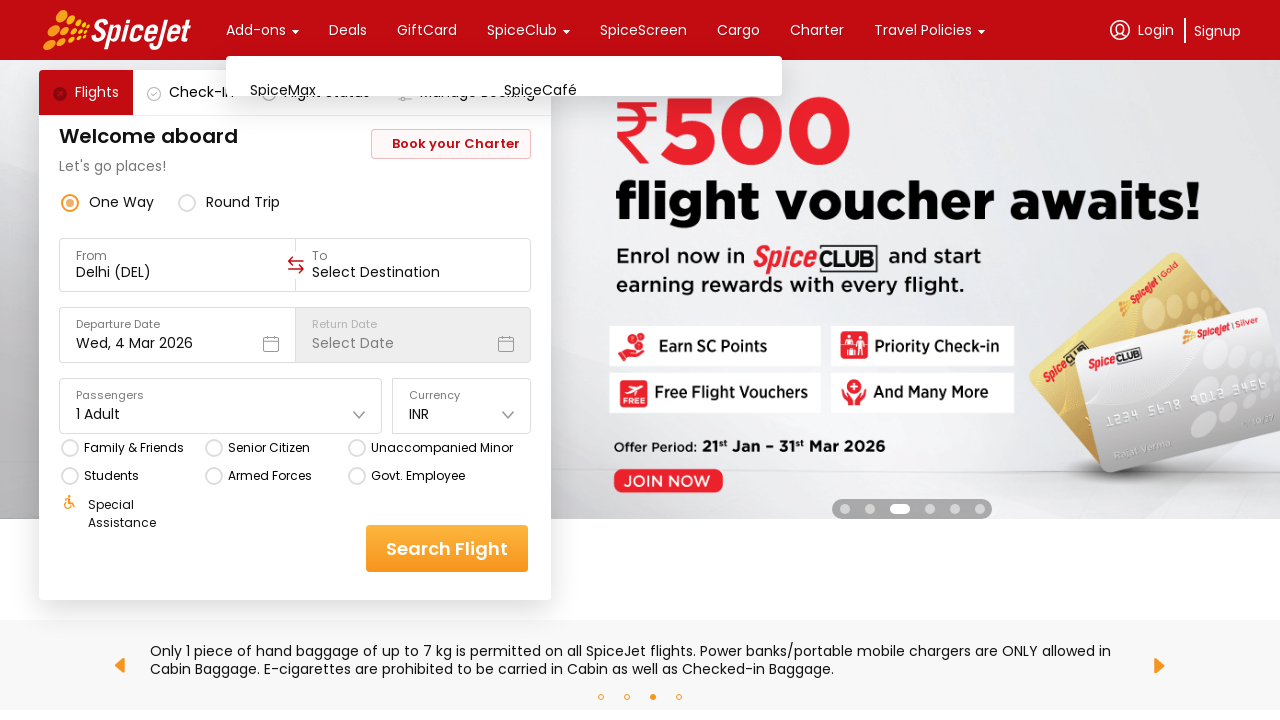

Waited 13 seconds for submenu to appear
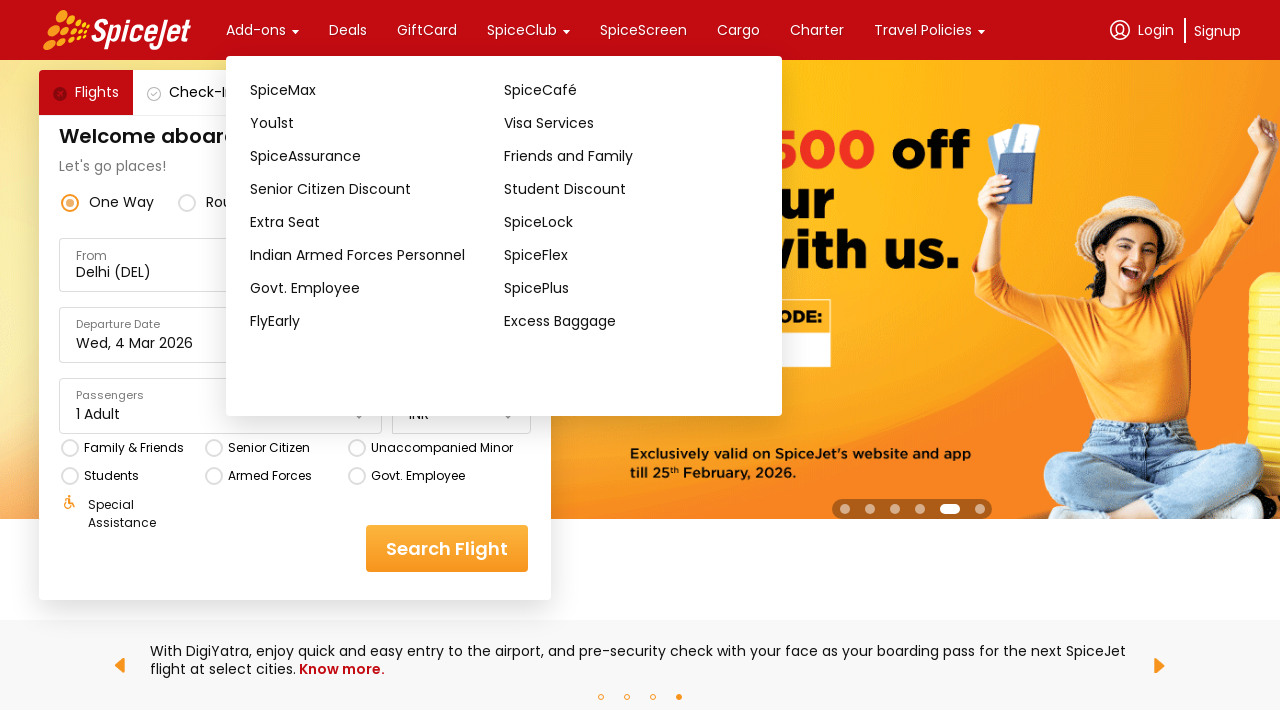

Clicked on 'You1st' submenu item at (377, 123) on xpath=//div[text()='You1st']
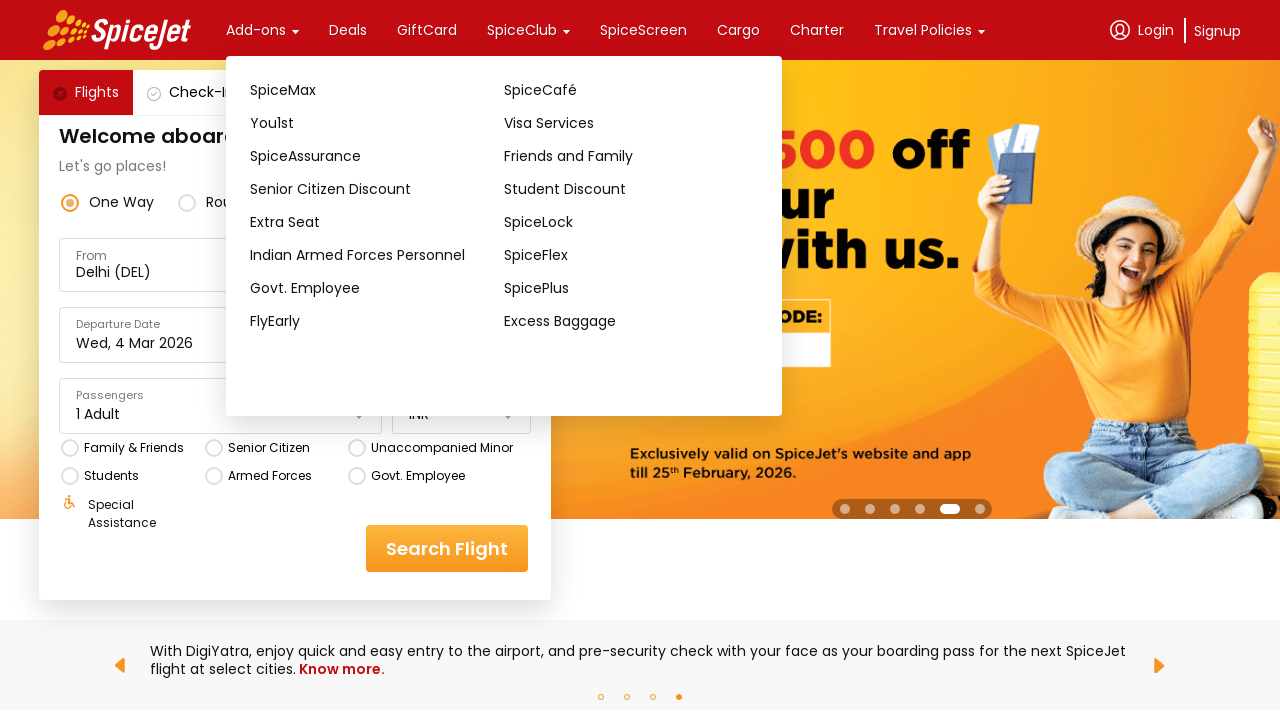

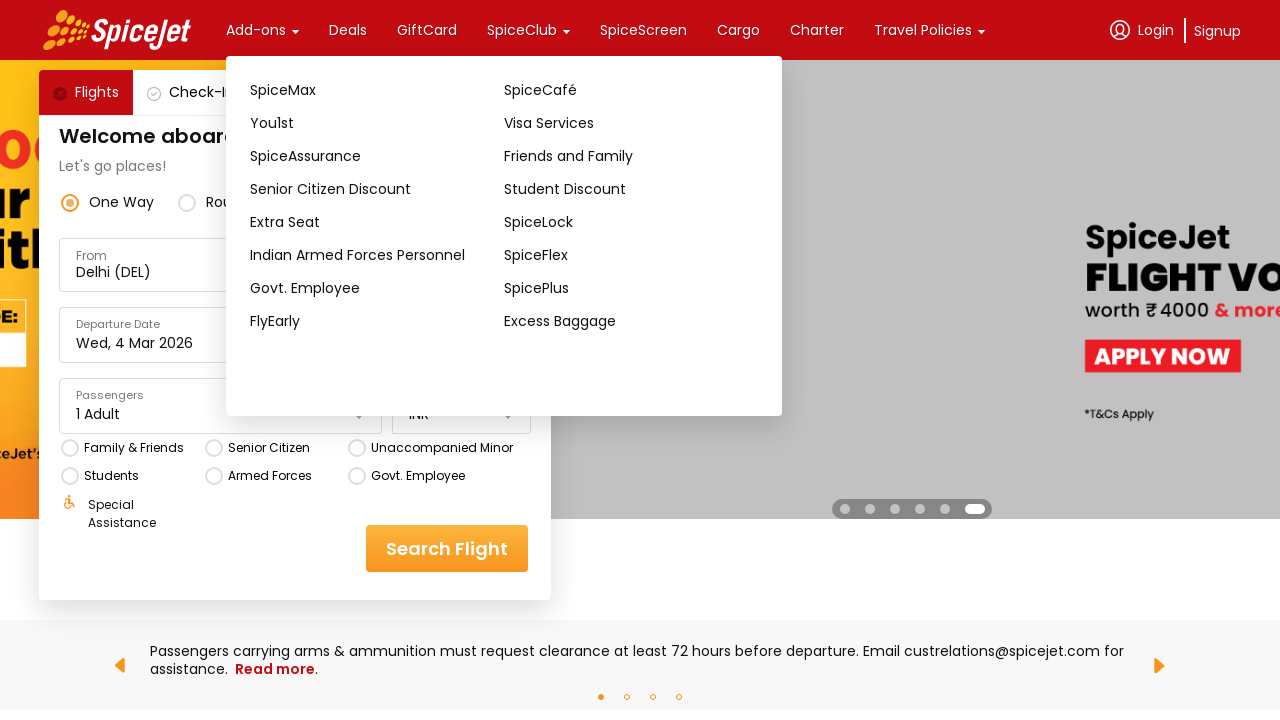